Tests selecting a male gender radio button on a practice form using JavaScript click execution

Starting URL: https://demoqa.com/automation-practice-form

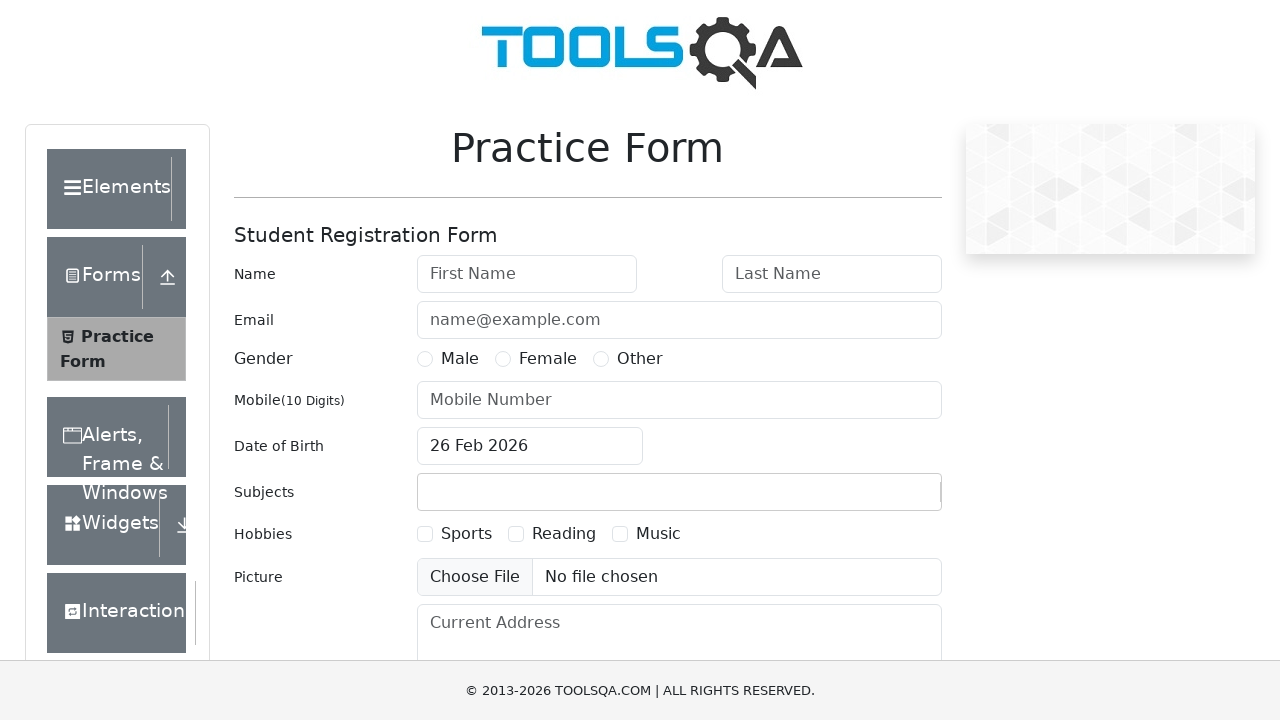

Navigated to automation practice form at https://demoqa.com/automation-practice-form
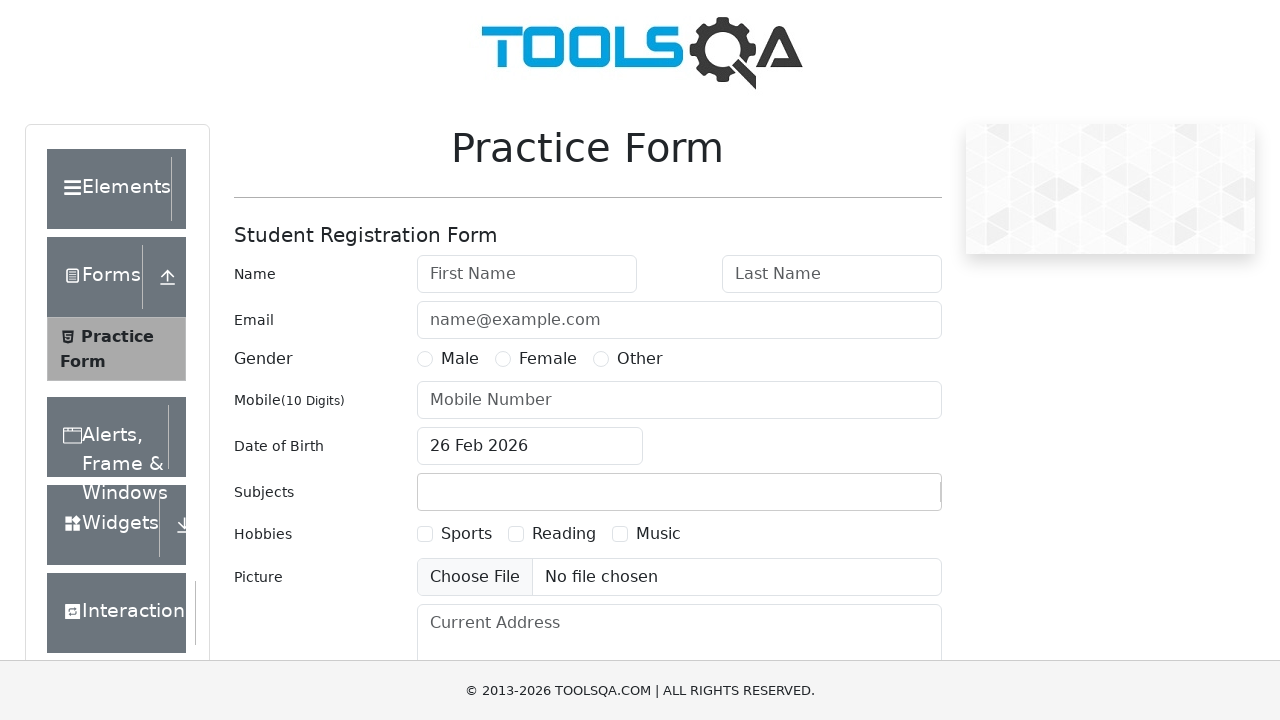

Executed JavaScript to click on male gender radio button (#gender-radio-1)
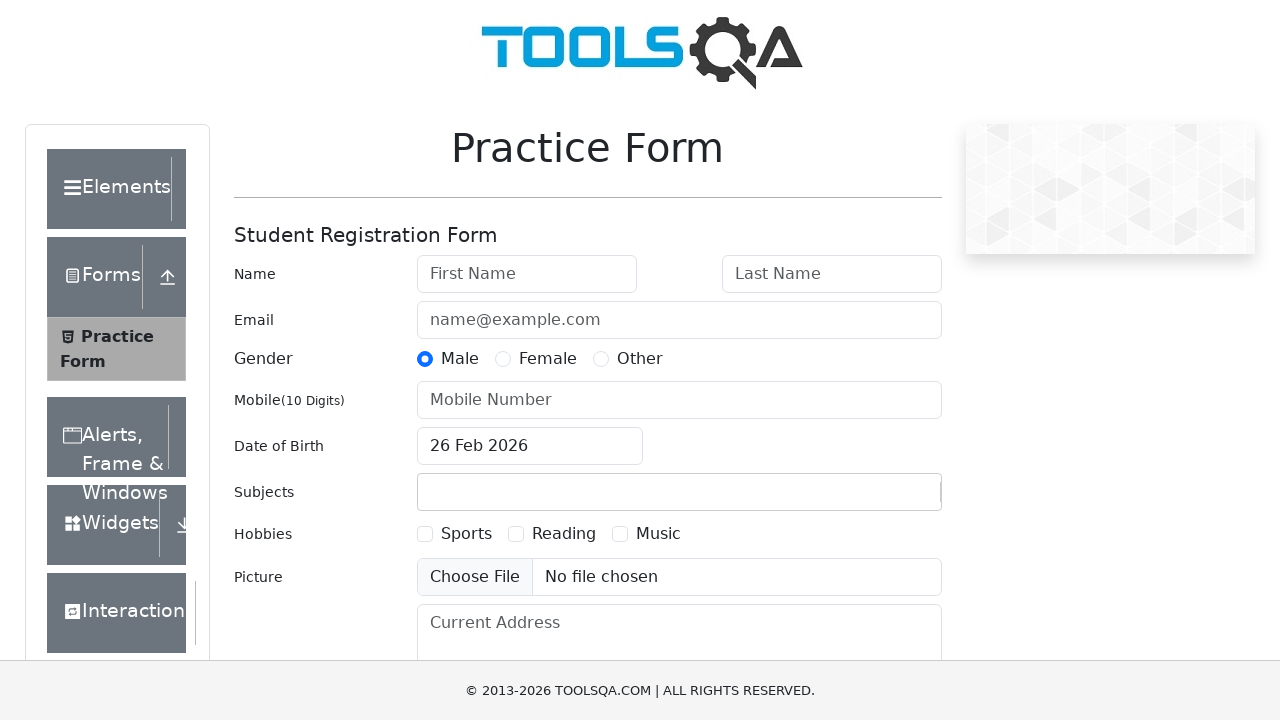

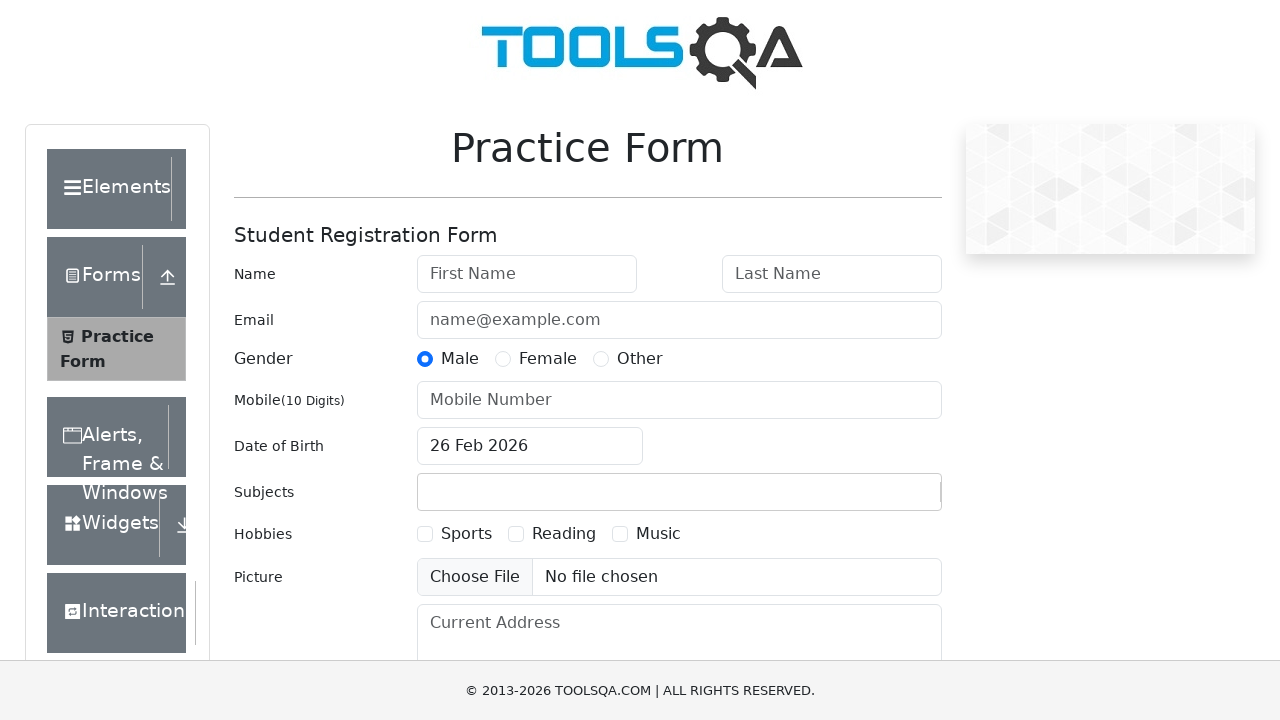